Tests that the currently applied filter link is highlighted with selected class

Starting URL: https://demo.playwright.dev/todomvc

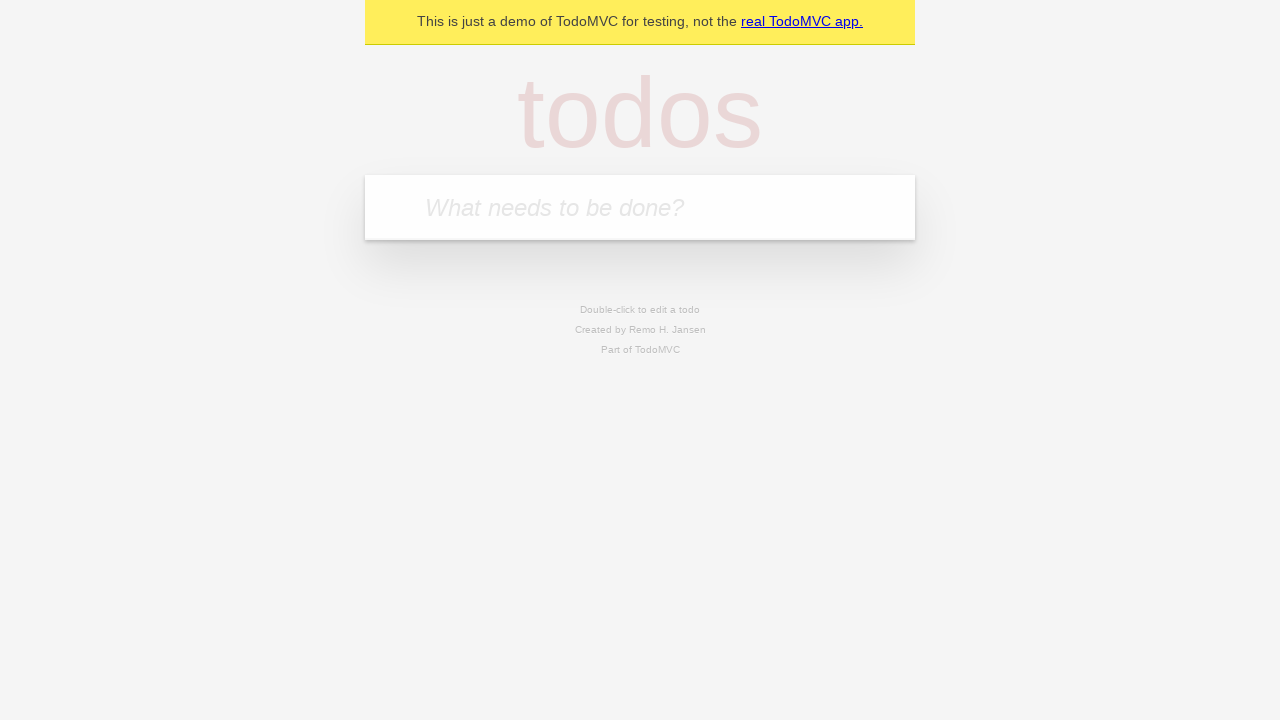

Filled todo input with 'buy some cheese' on internal:attr=[placeholder="What needs to be done?"i]
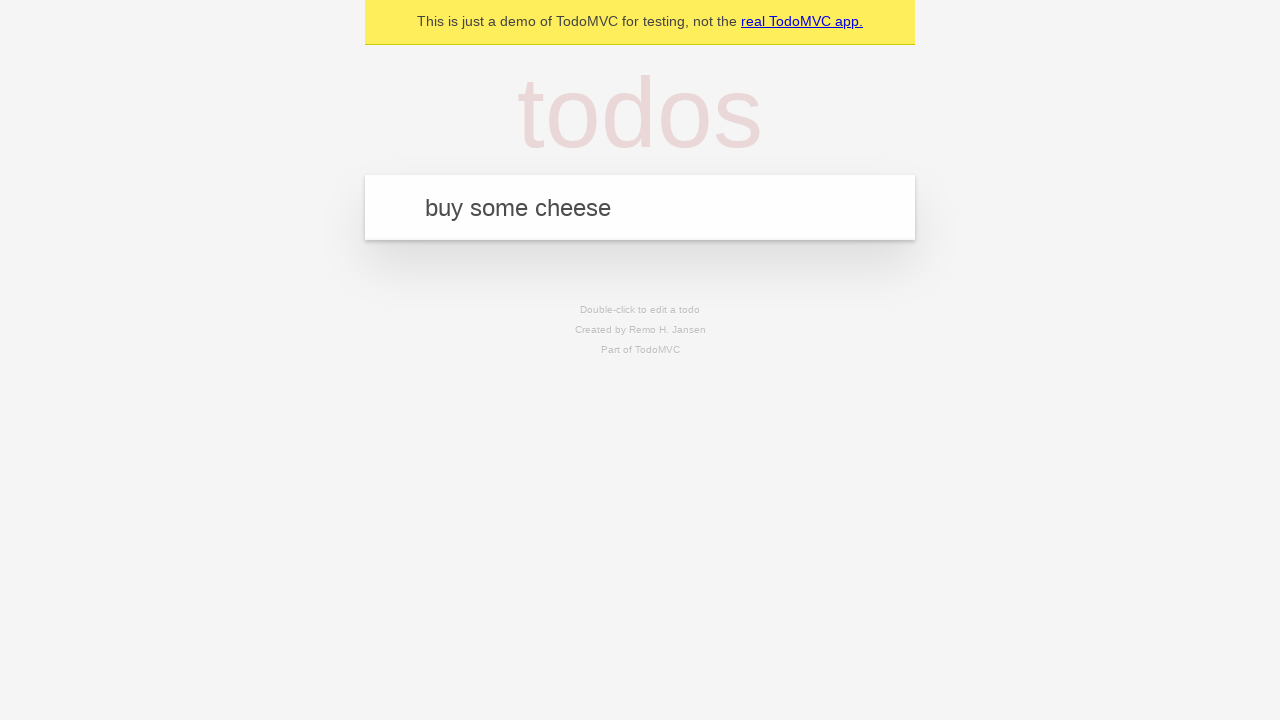

Pressed Enter to create todo 'buy some cheese' on internal:attr=[placeholder="What needs to be done?"i]
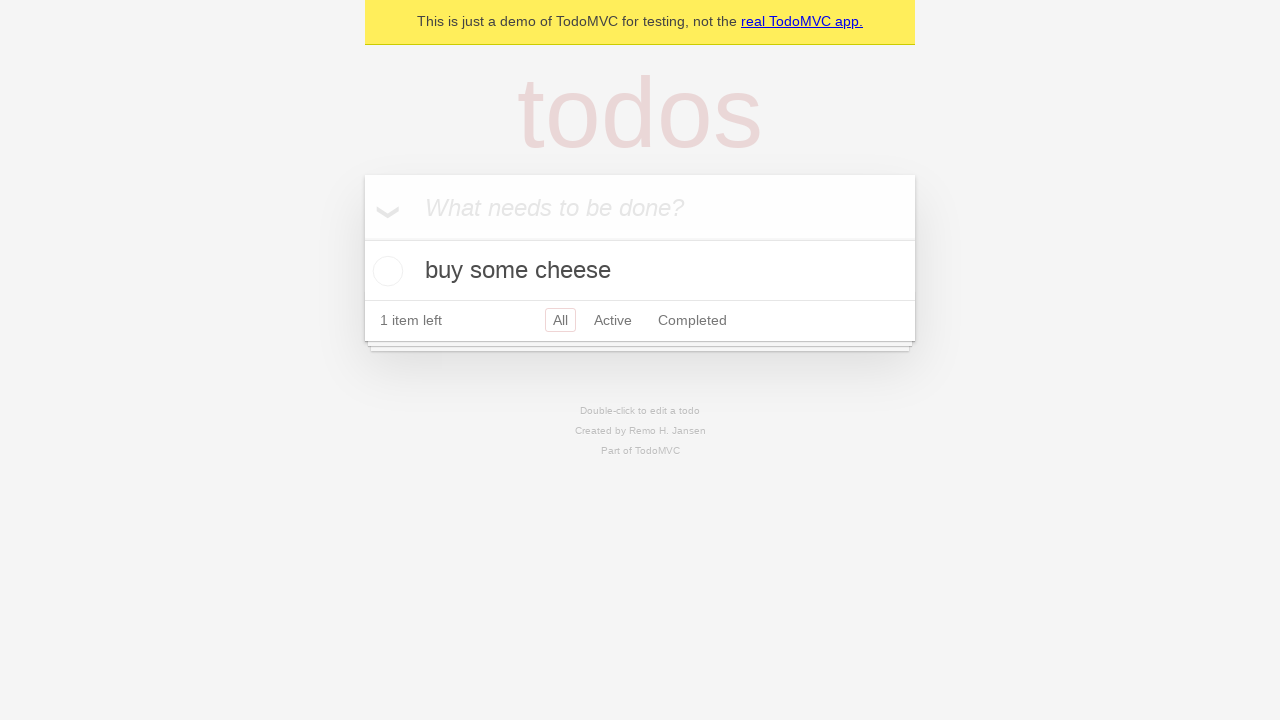

Filled todo input with 'feed the cat' on internal:attr=[placeholder="What needs to be done?"i]
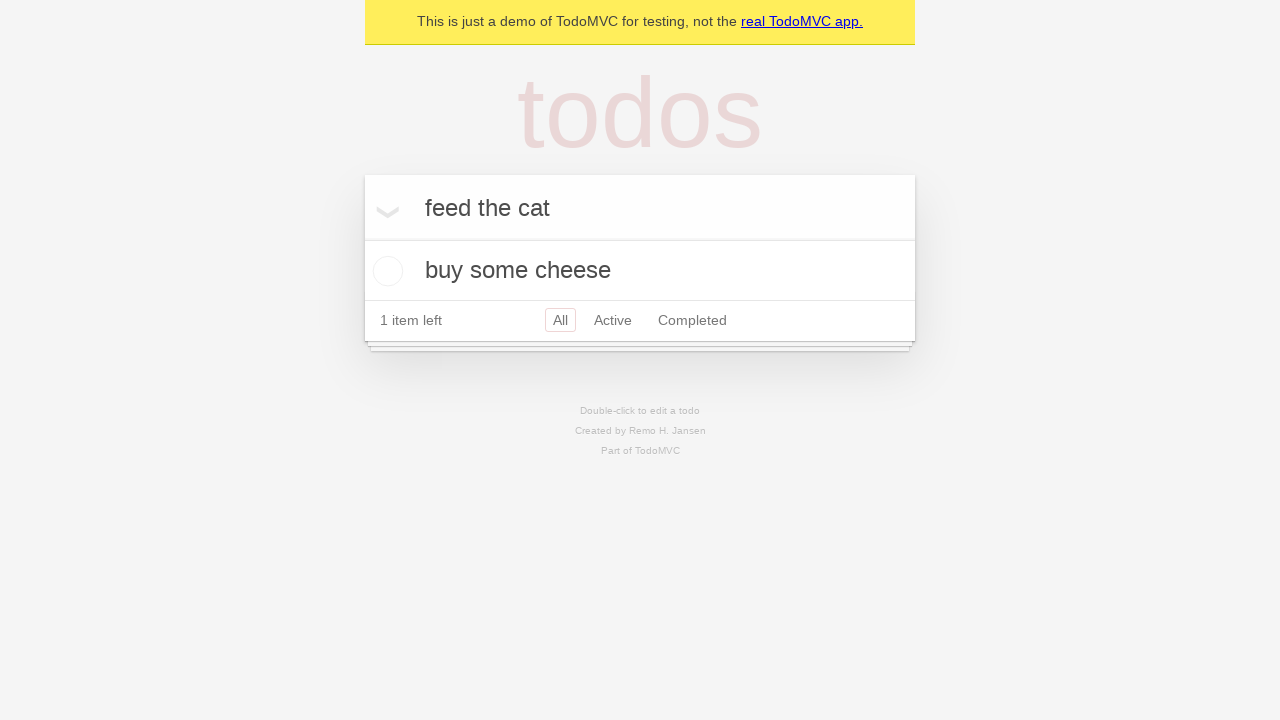

Pressed Enter to create todo 'feed the cat' on internal:attr=[placeholder="What needs to be done?"i]
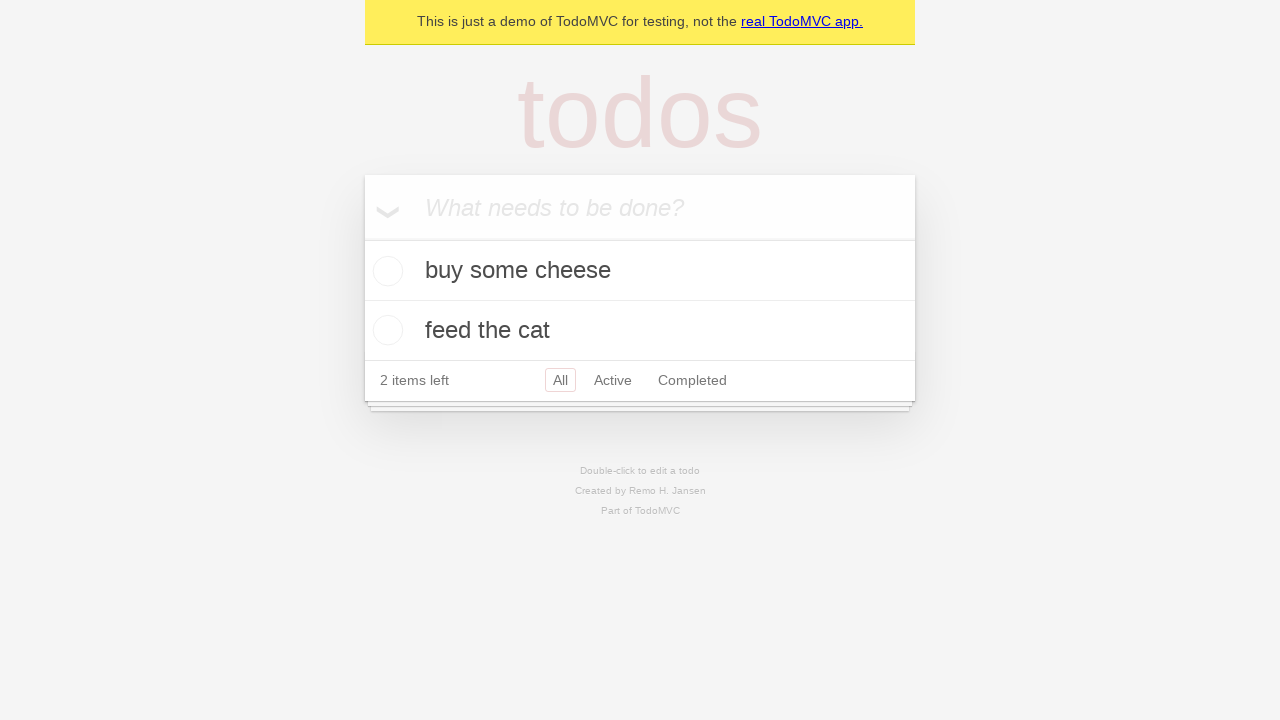

Filled todo input with 'book a doctors appointment' on internal:attr=[placeholder="What needs to be done?"i]
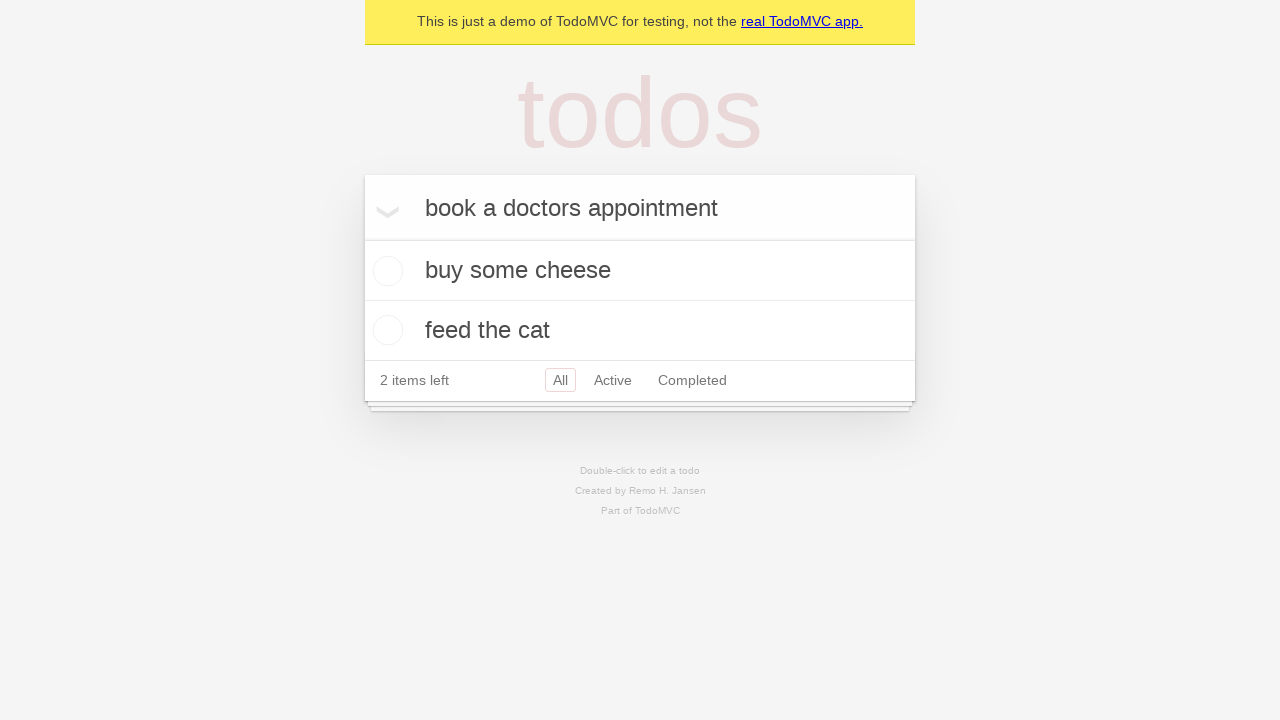

Pressed Enter to create todo 'book a doctors appointment' on internal:attr=[placeholder="What needs to be done?"i]
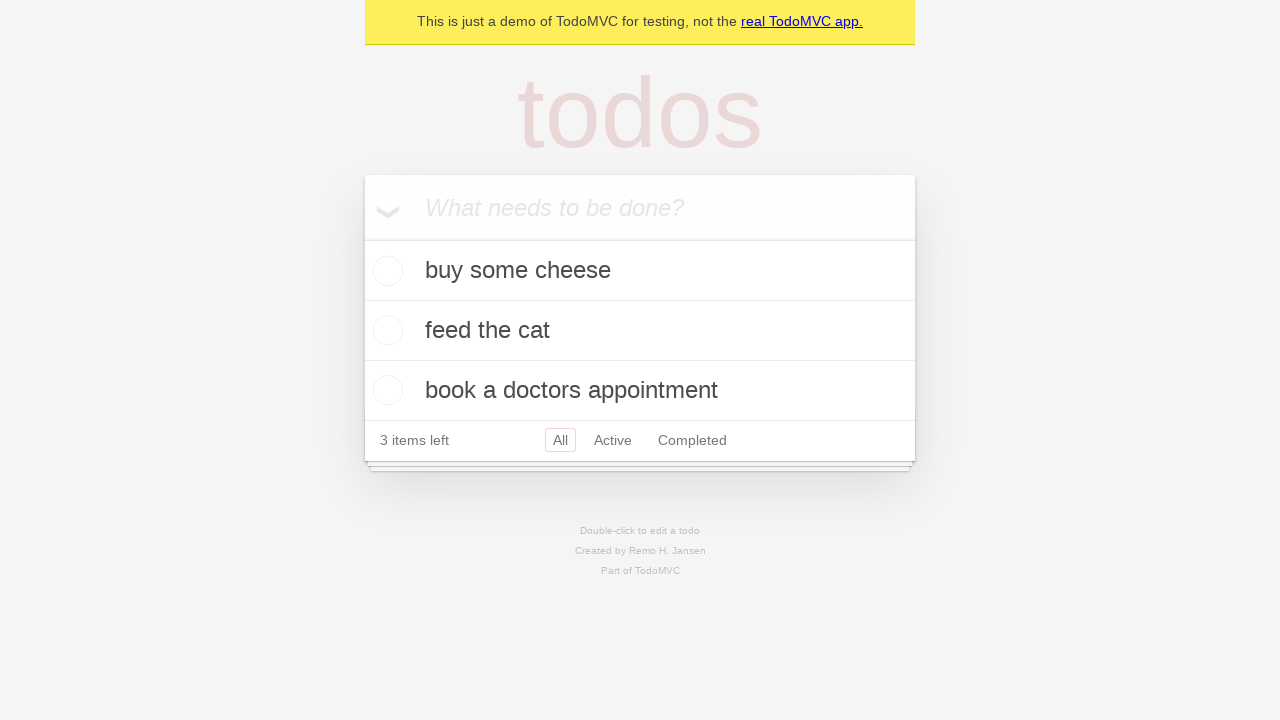

Waited for todo items to be visible
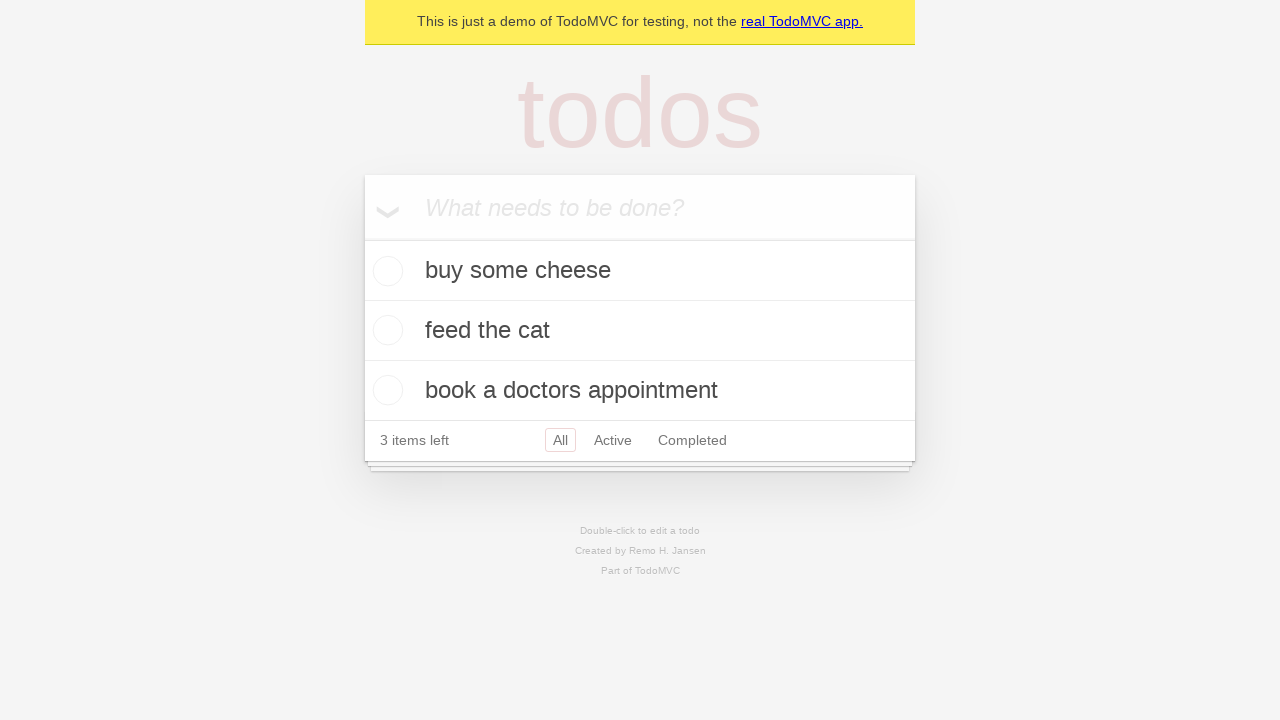

Clicked Active filter link at (613, 440) on internal:role=link[name="Active"i]
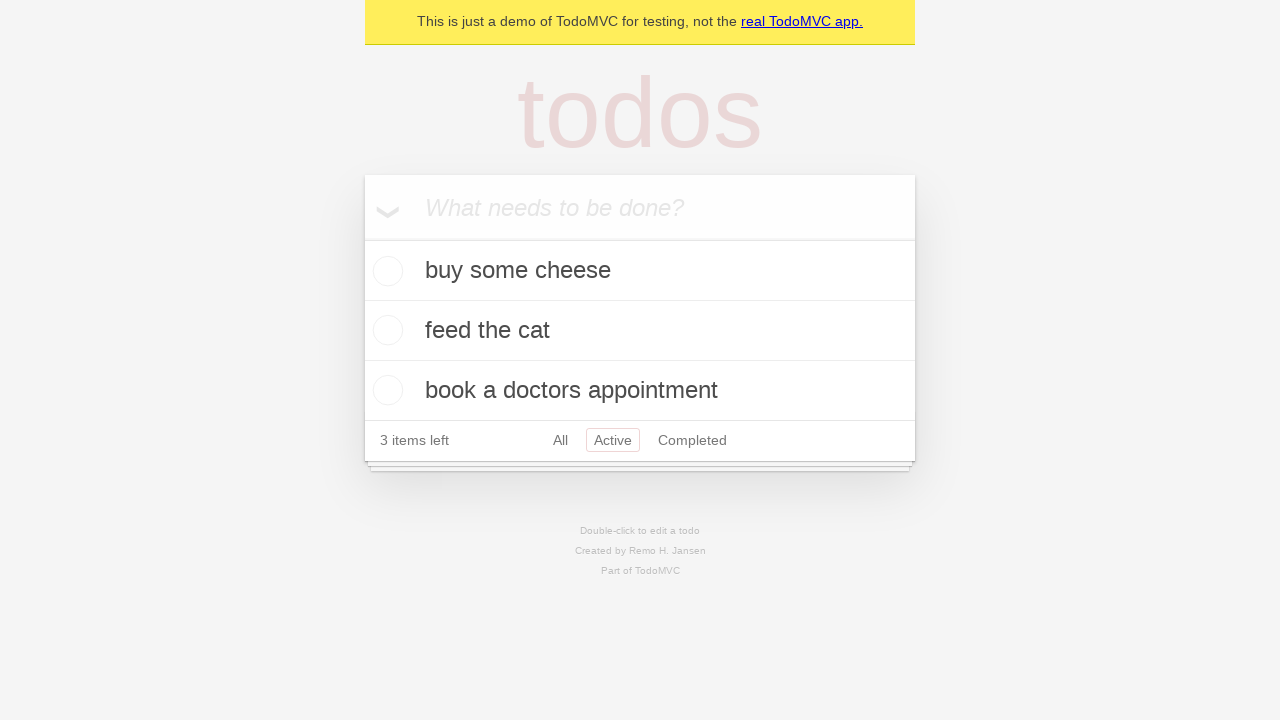

Clicked Completed filter link to verify it gets highlighted at (692, 440) on internal:role=link[name="Completed"i]
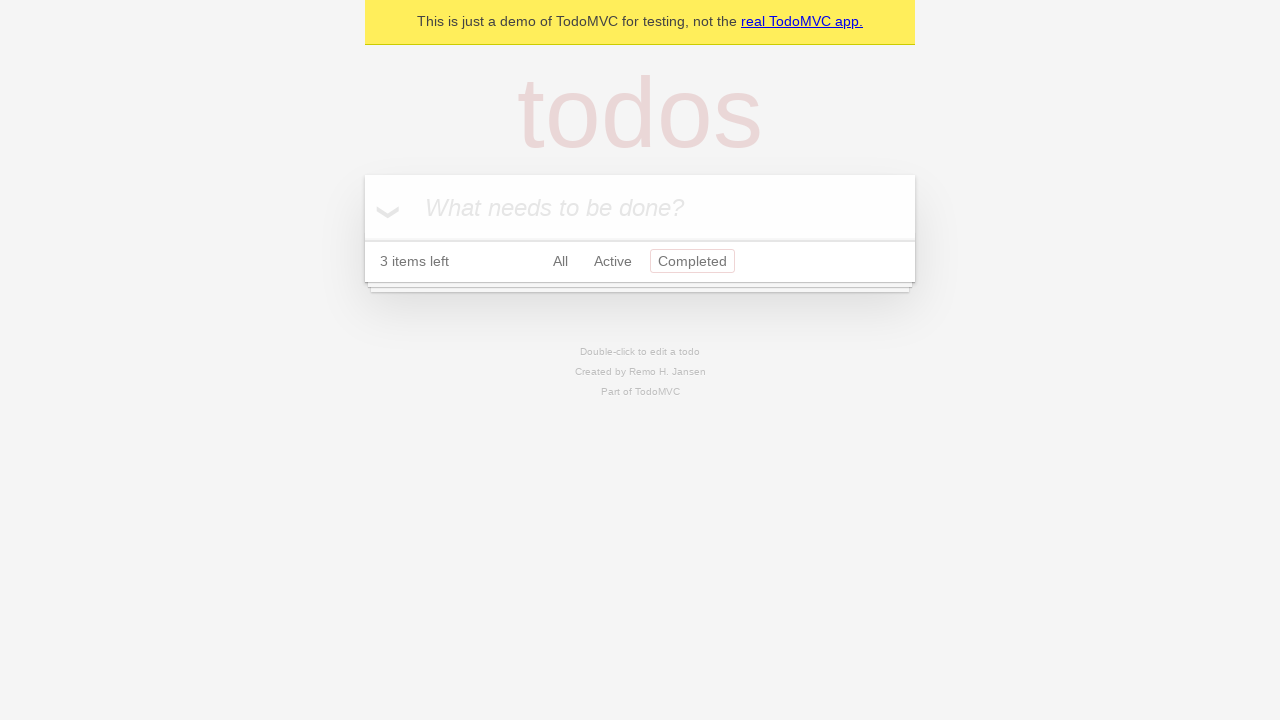

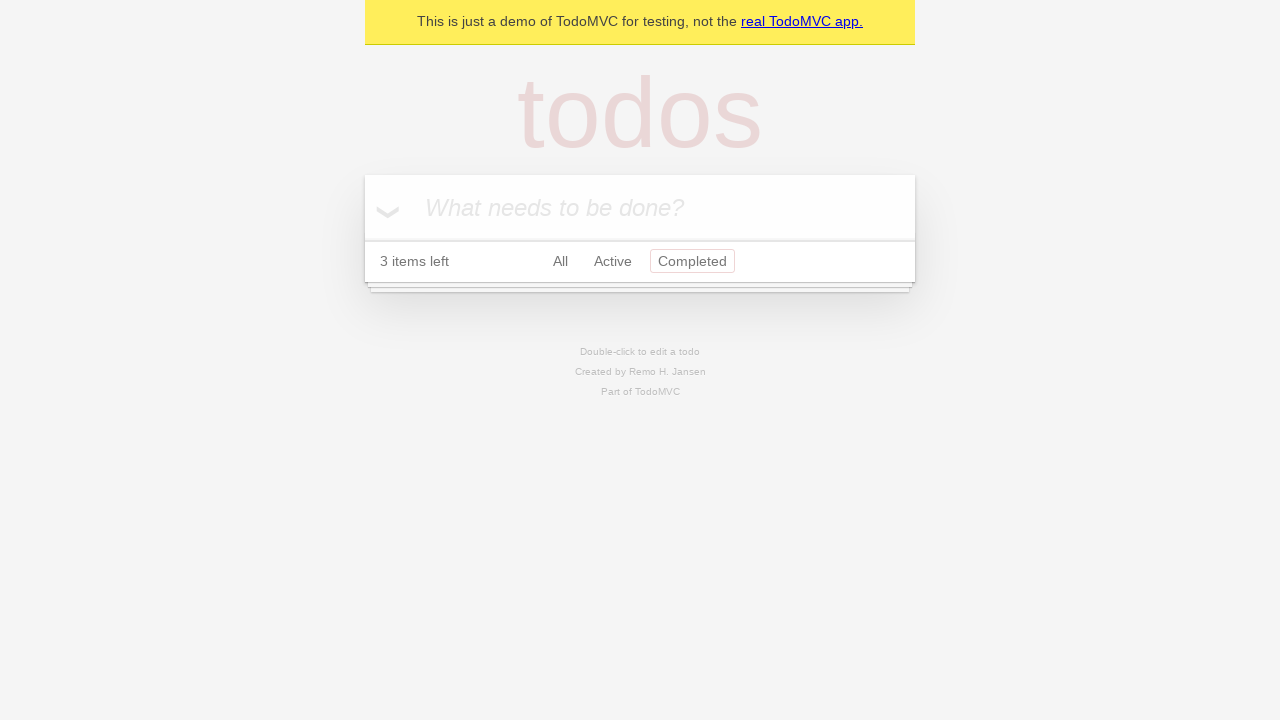